Navigates to the Heroku test site, clicks on A/B Testing link, and then clicks on the Elemental Selenium link

Starting URL: https://the-internet.herokuapp.com/

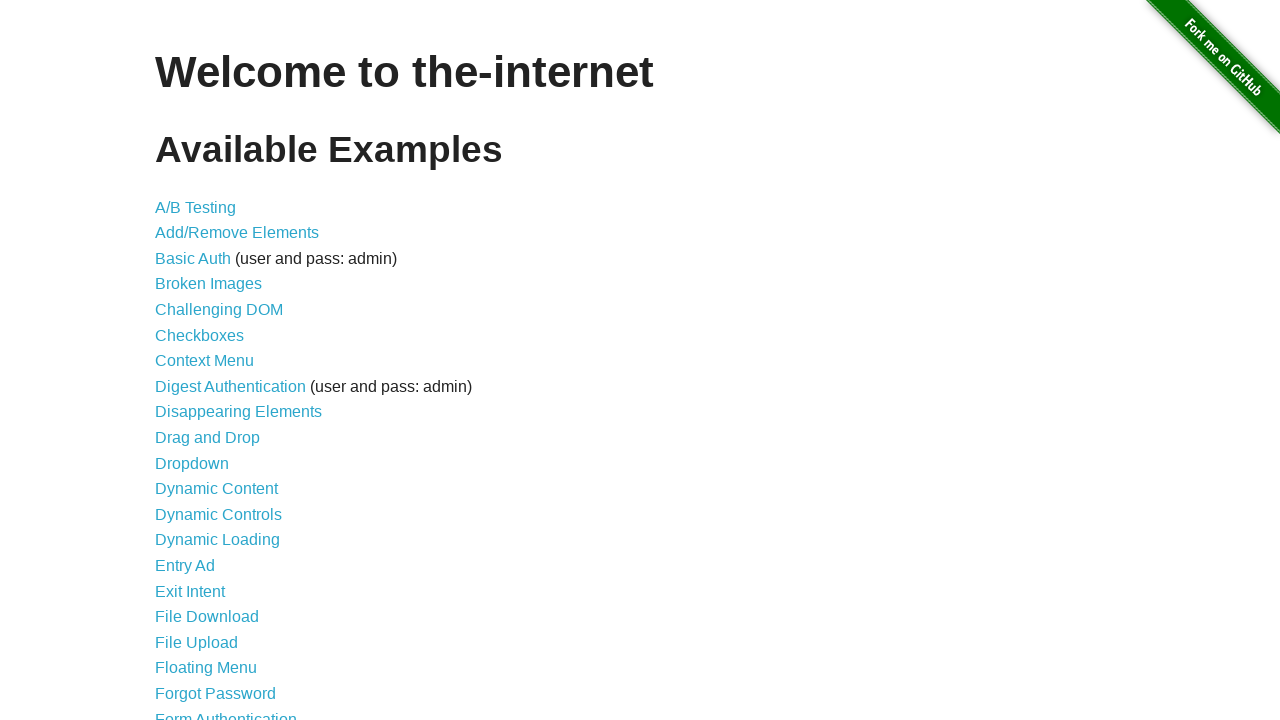

Navigated to Heroku test site
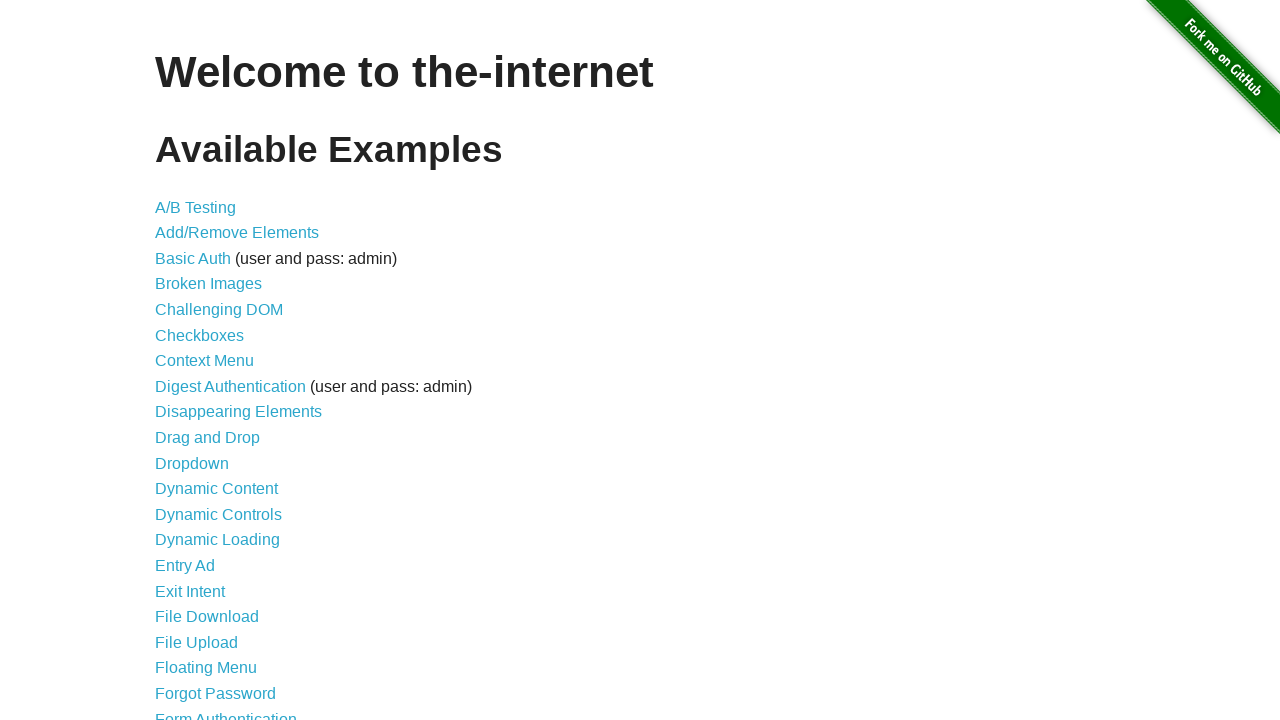

Clicked on A/B Testing link at (196, 207) on text=A/B Testing
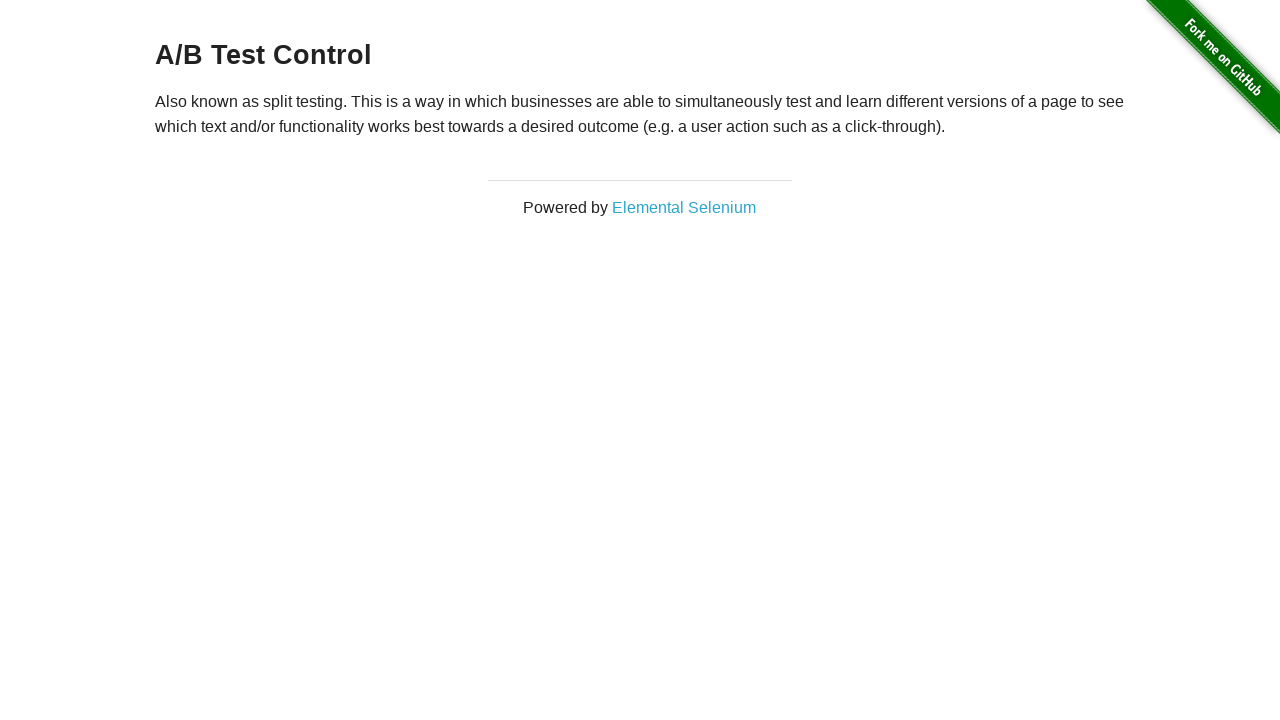

Waited for paragraph element to be visible
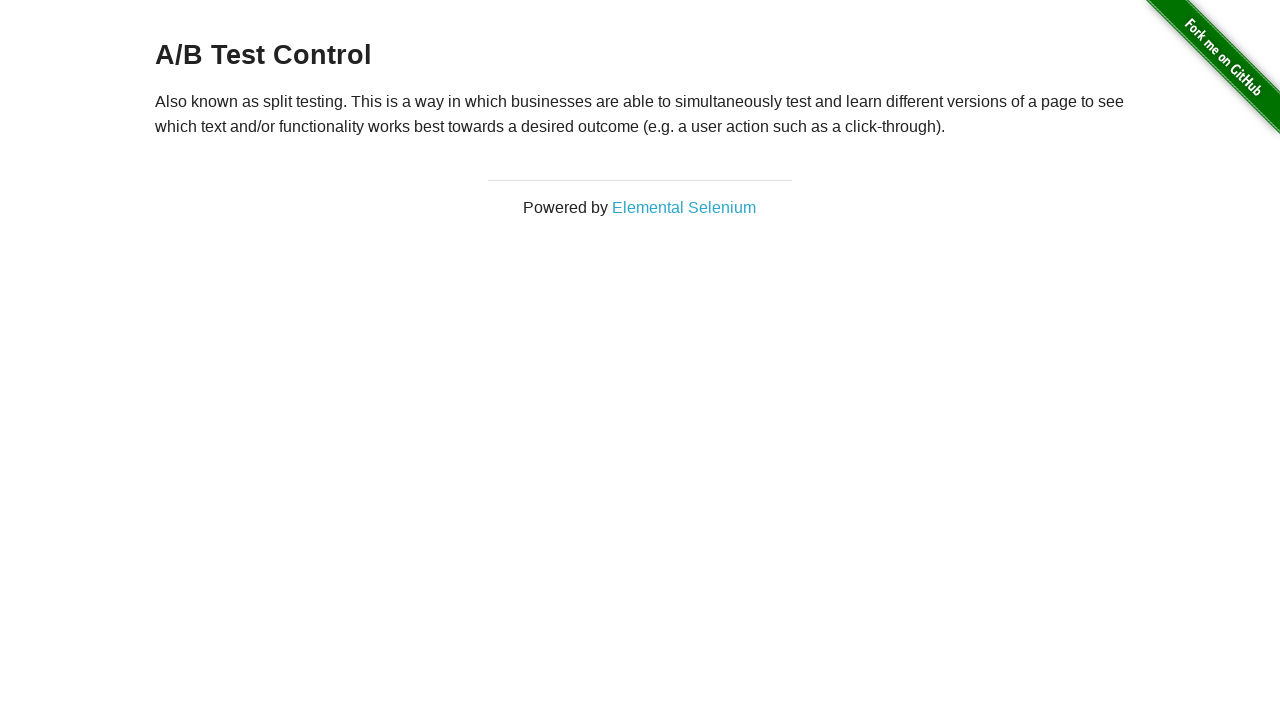

Clicked on Elemental Selenium link at (684, 207) on text=Elemental Selenium
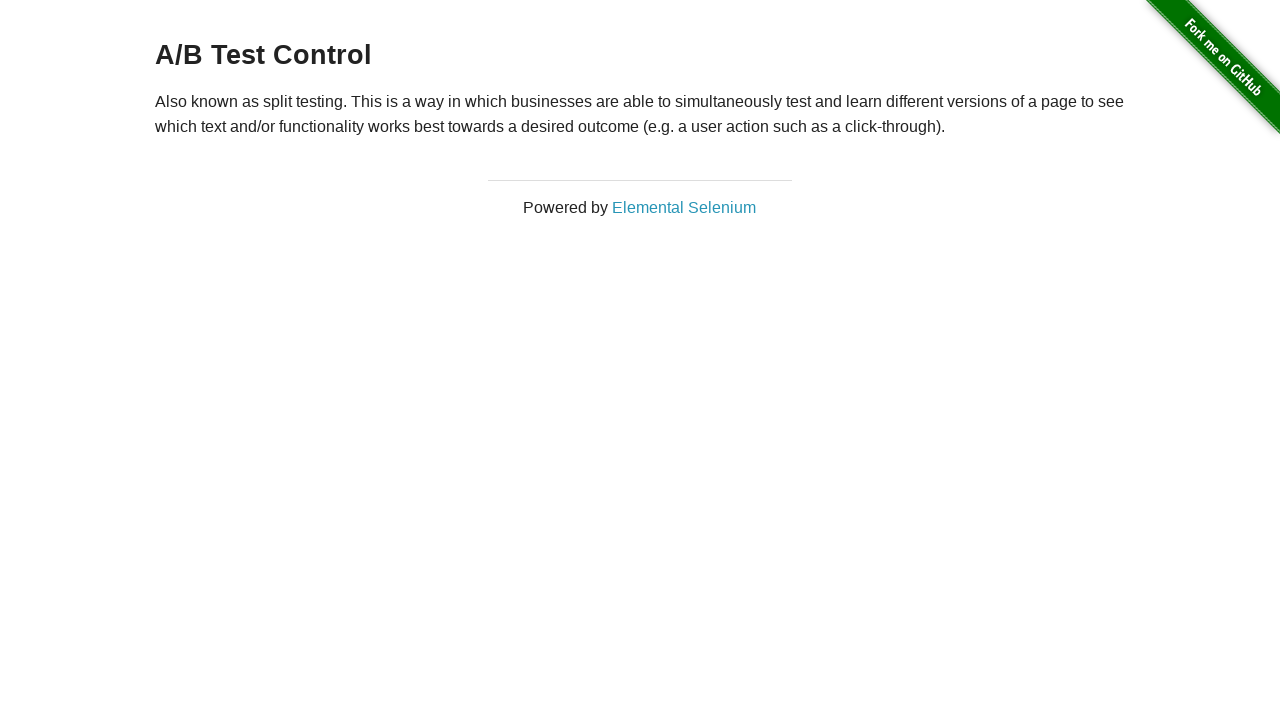

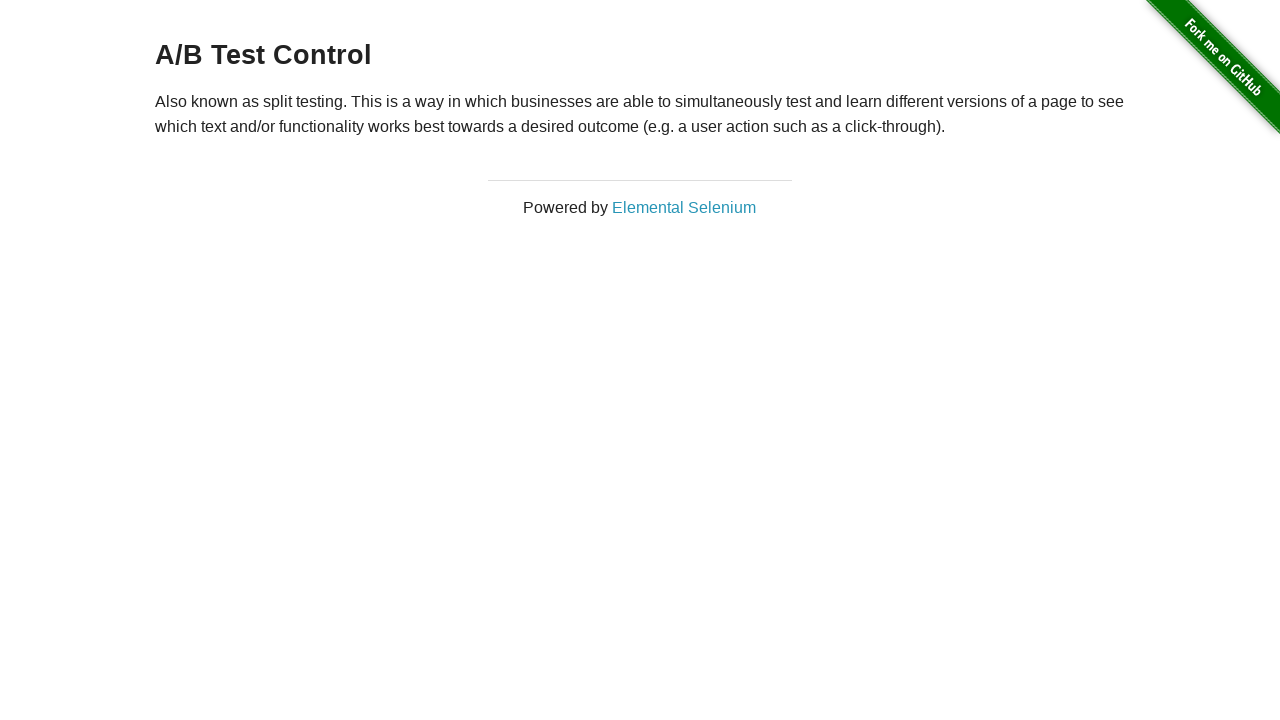